Selects state and city from dropdown menus in the practice form

Starting URL: https://demoqa.com/automation-practice-form

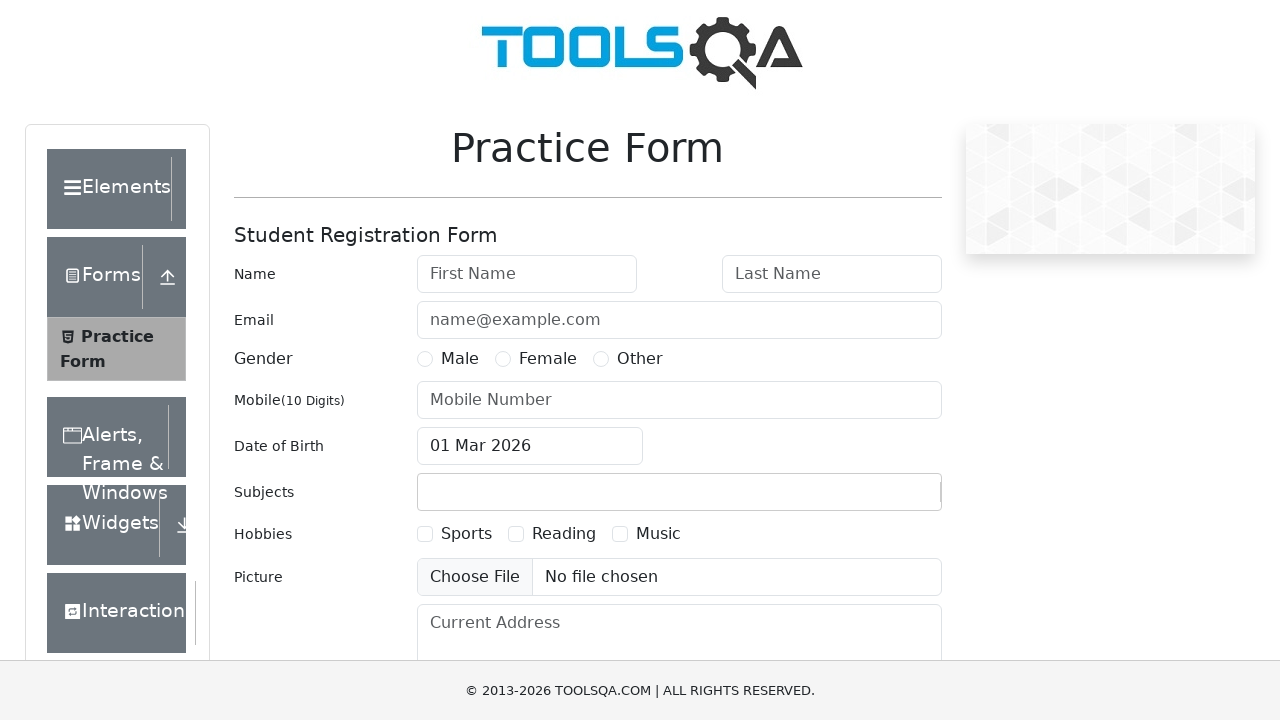

Clicked on state dropdown menu at (527, 437) on #state
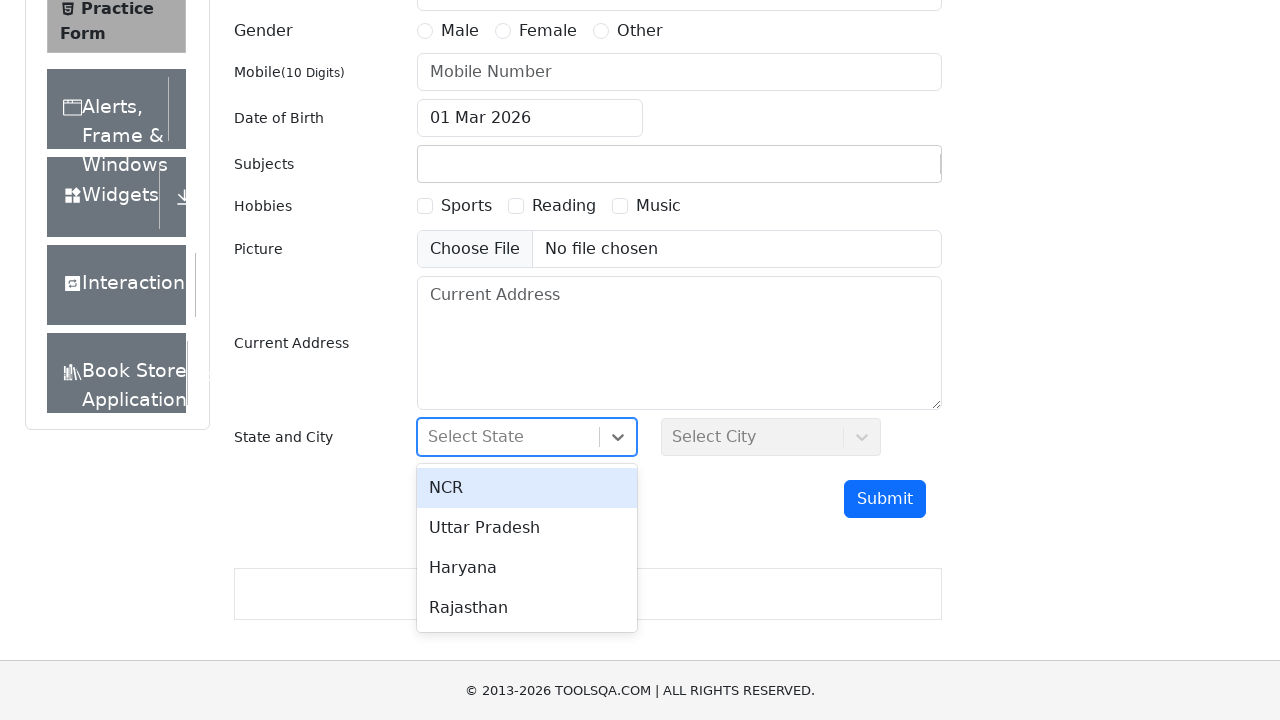

Selected NCR state from dropdown at (527, 488) on #react-select-3-option-0
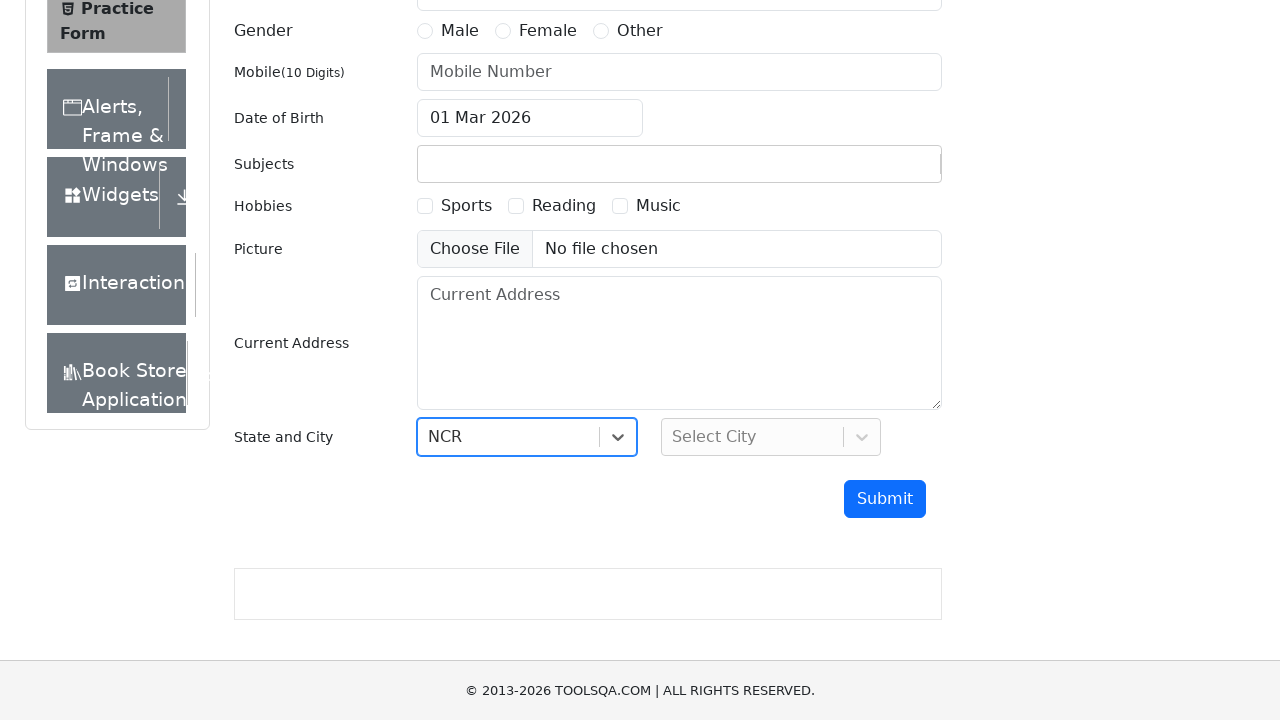

Clicked on city dropdown menu at (771, 437) on #city
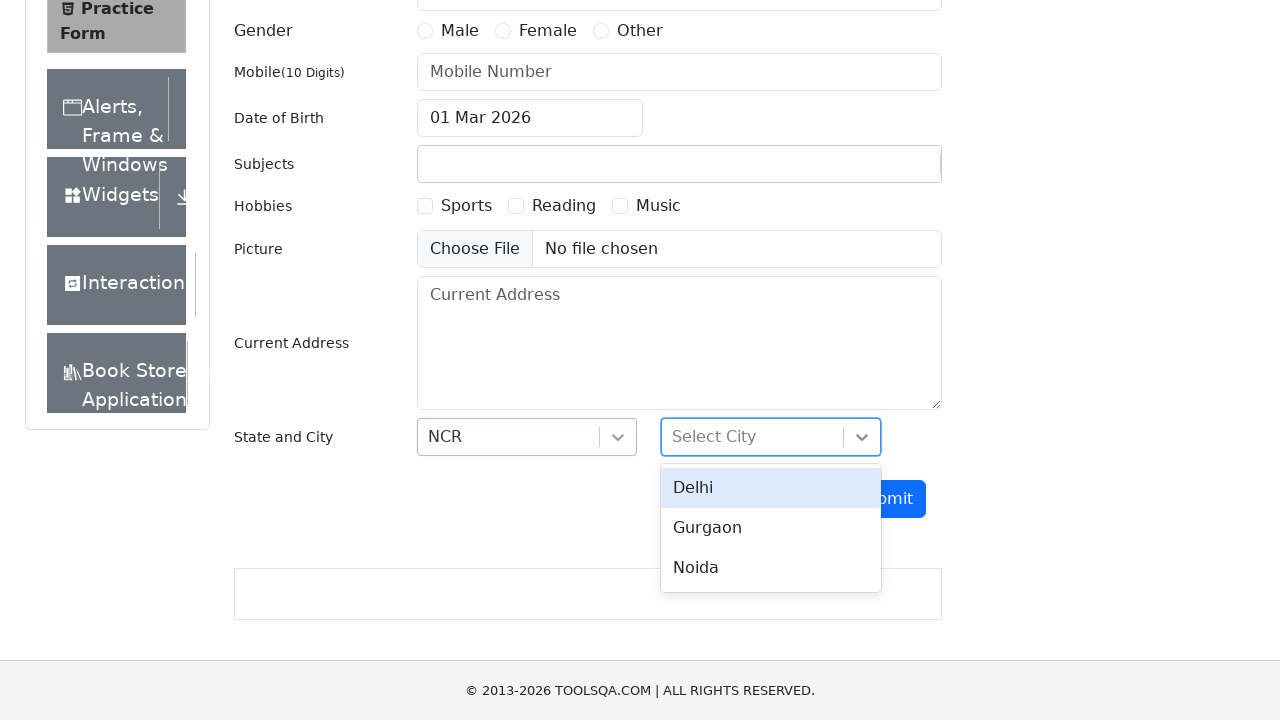

Selected Delhi city from dropdown at (771, 488) on #react-select-4-option-0
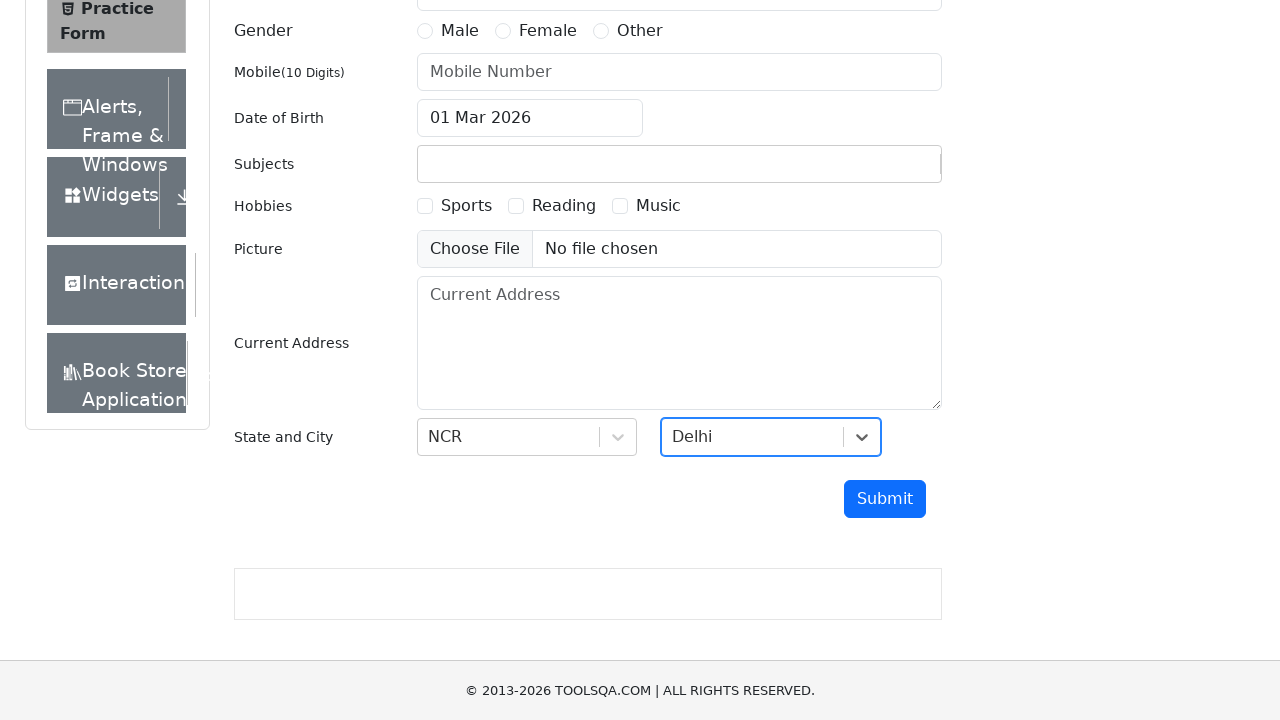

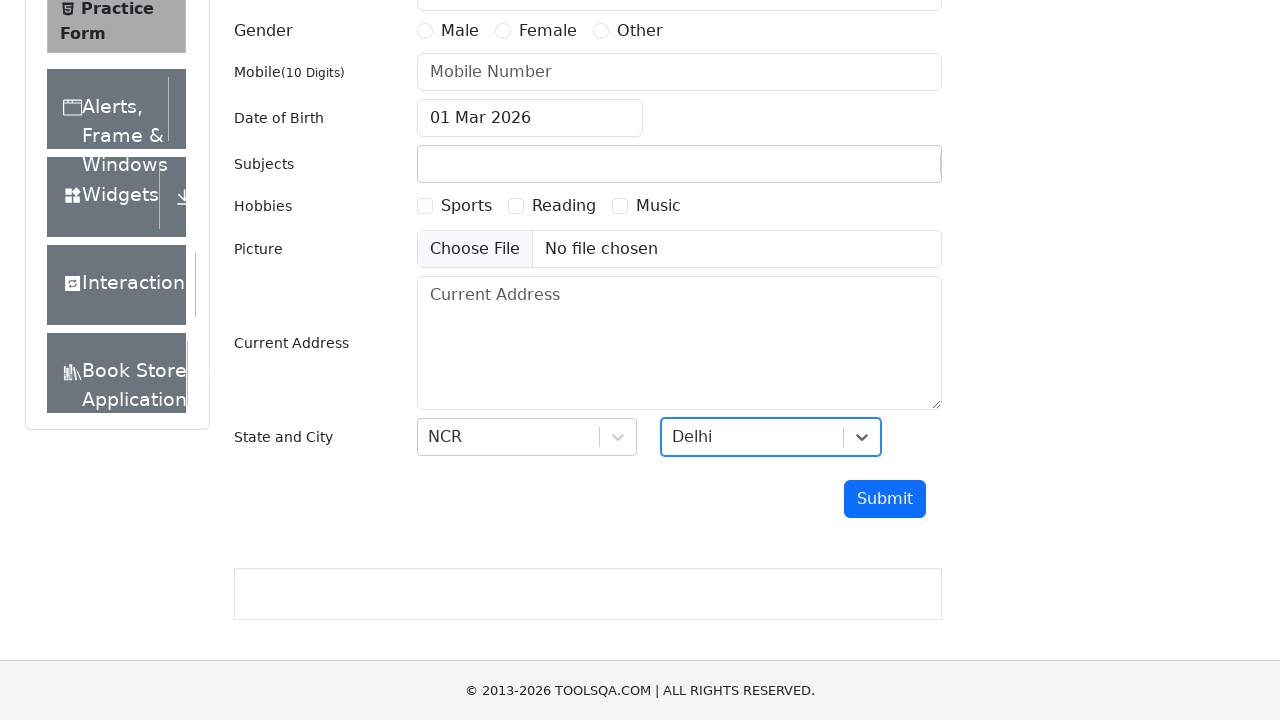